Opens the Flipkart homepage and verifies the page loads successfully

Starting URL: https://www.flipkart.com/

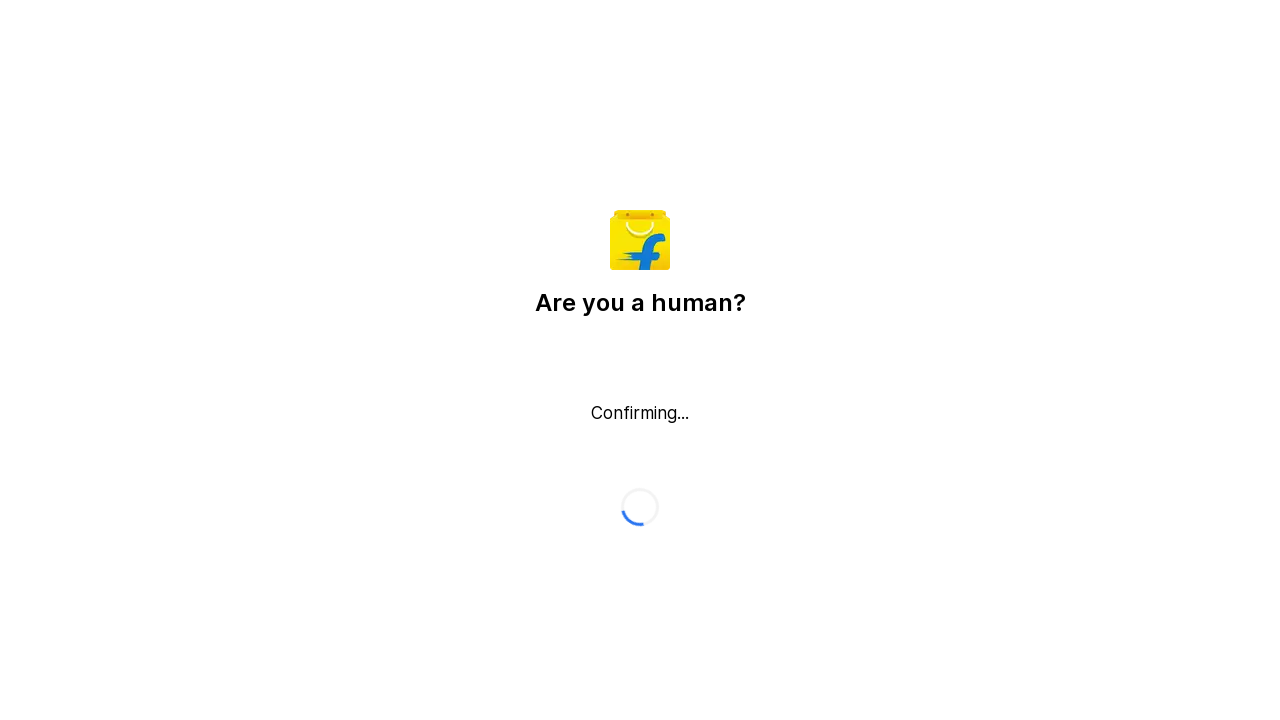

Flipkart homepage loaded successfully - DOM content loaded
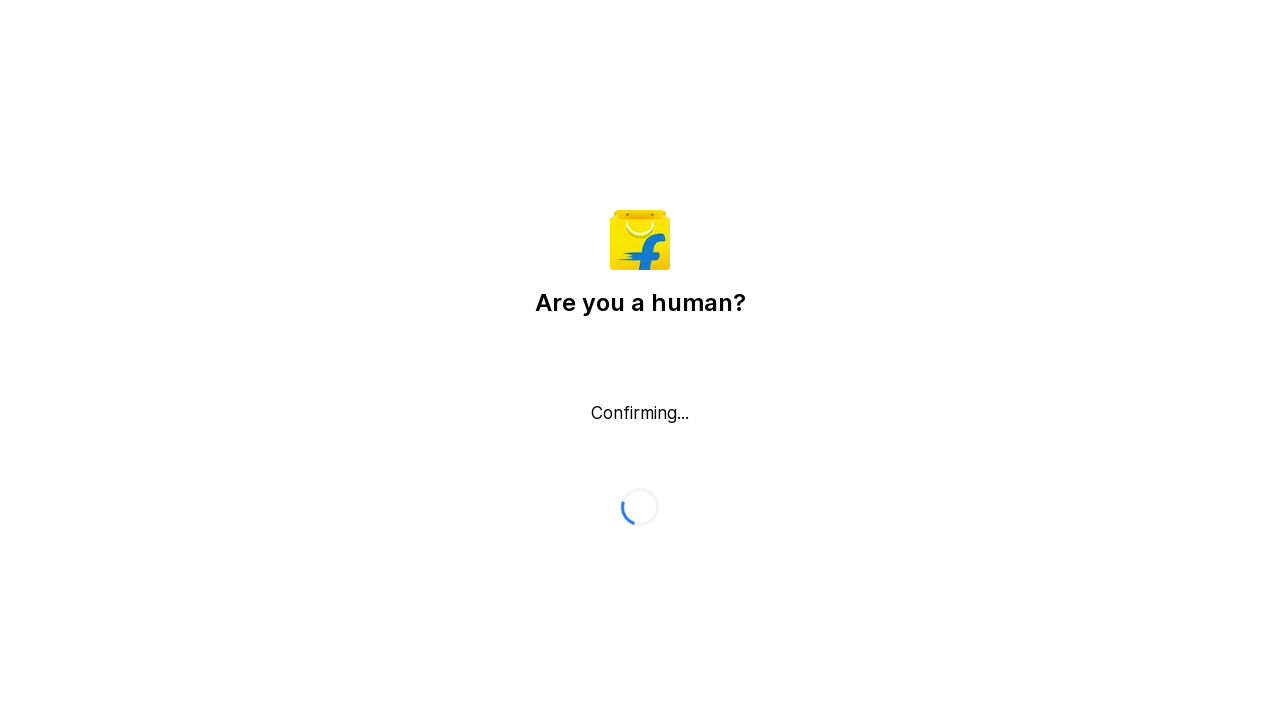

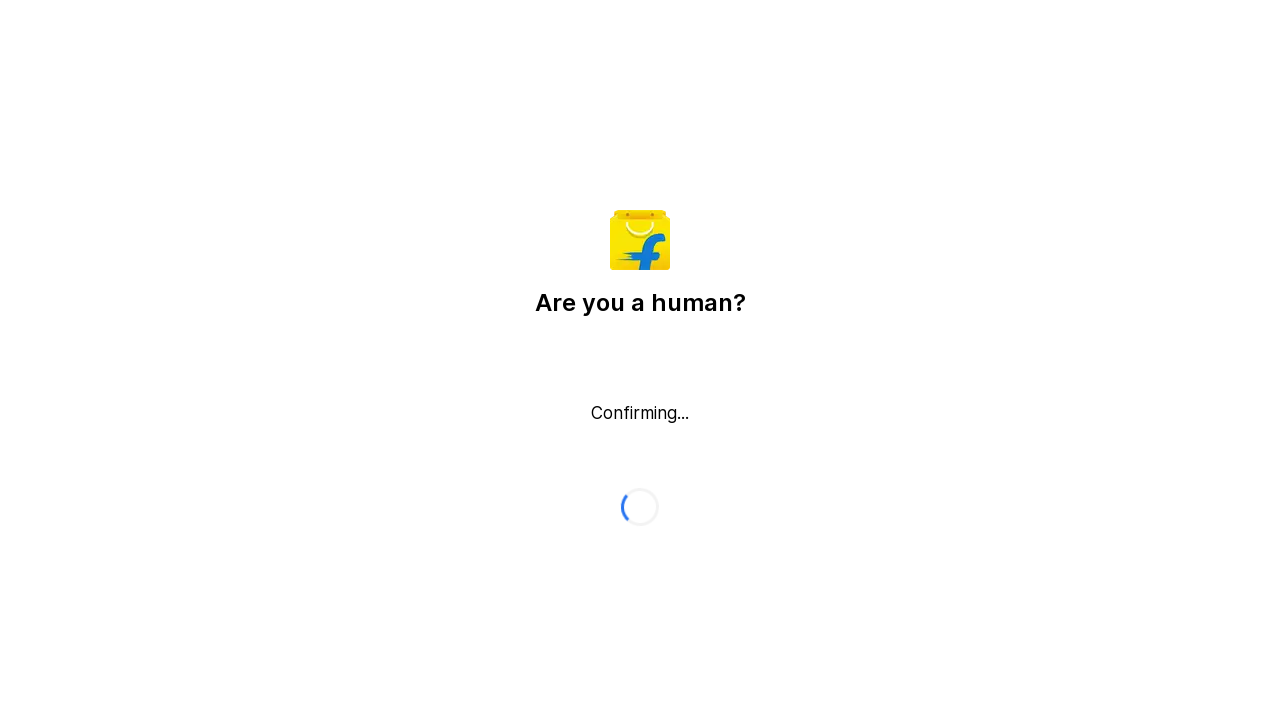